Clicks a button to open a new tab, switches to it, solves a mathematical captcha and submits the answer

Starting URL: http://suninjuly.github.io/redirect_accept.html

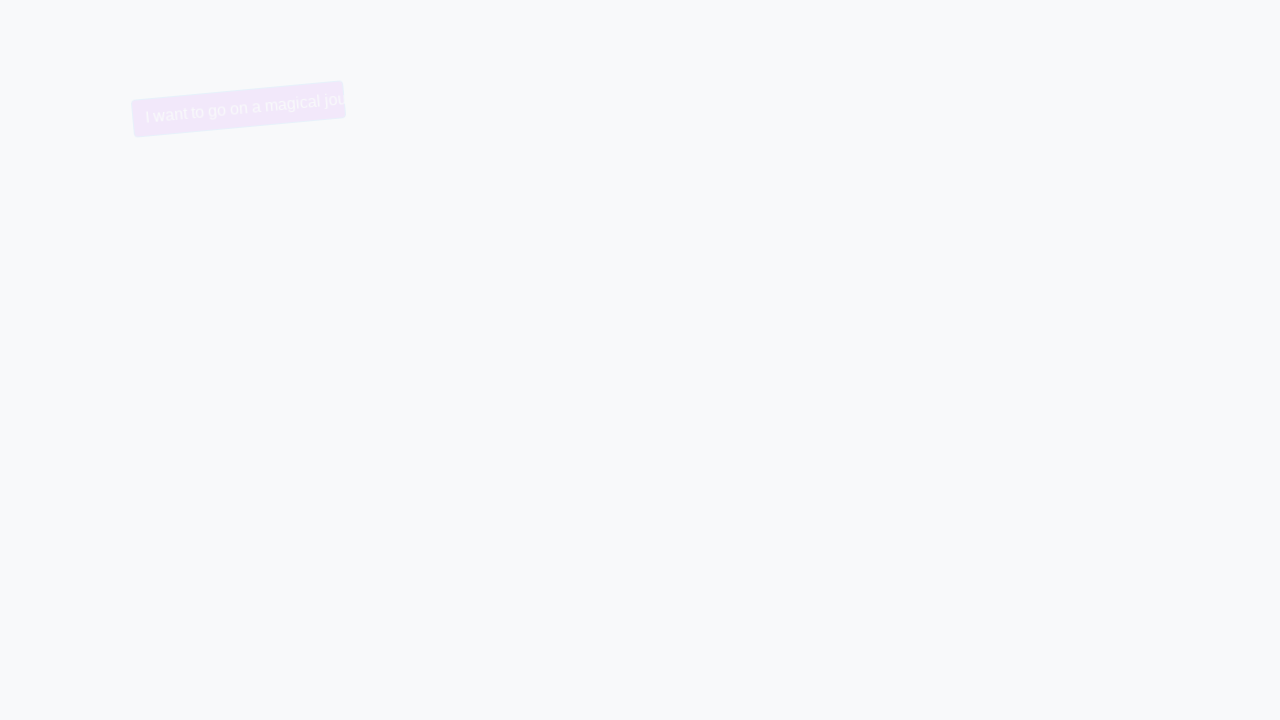

Clicked submit button to trigger redirect and open new tab at (216, 109) on button[type="submit"]
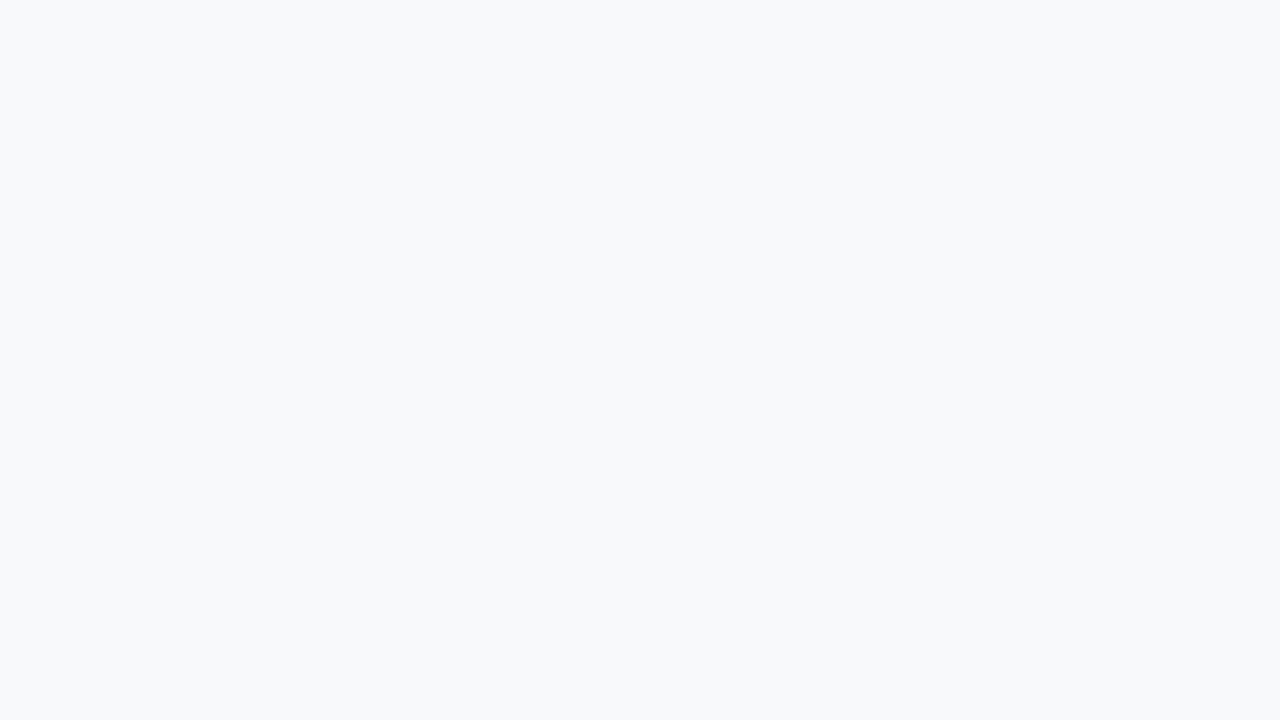

Waited 1 second for new tab to open
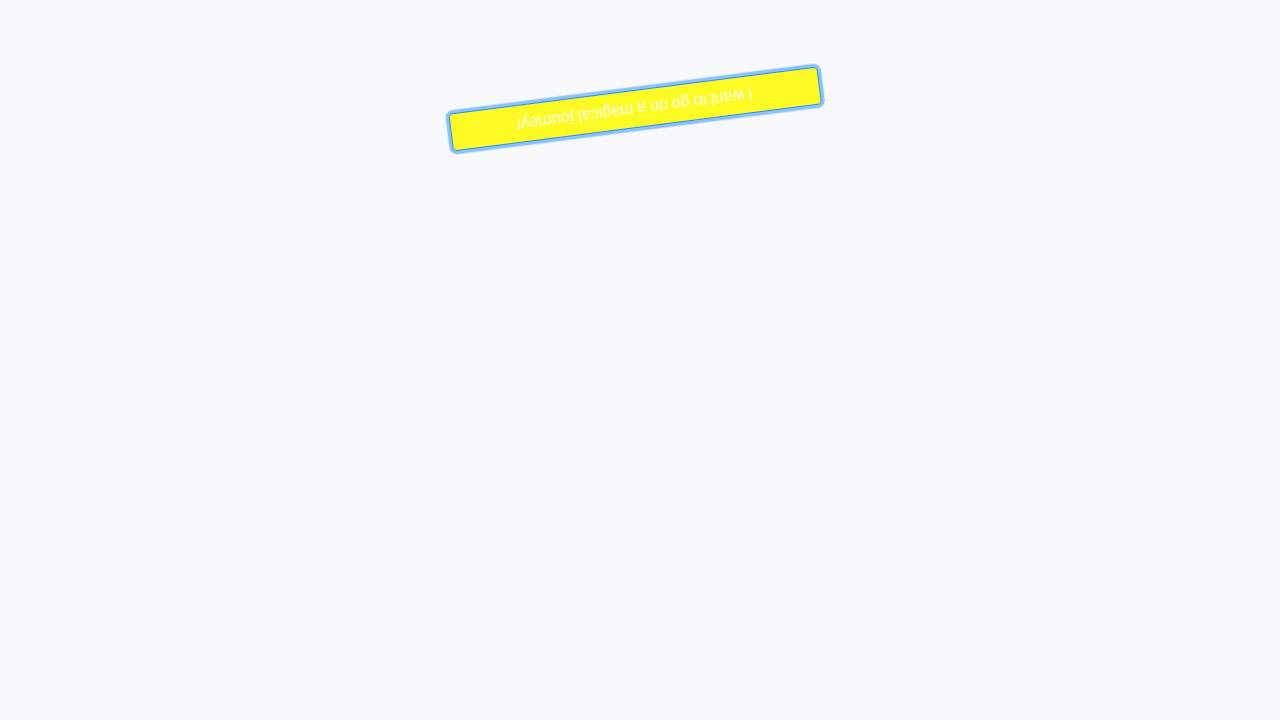

Switched to the newly opened tab
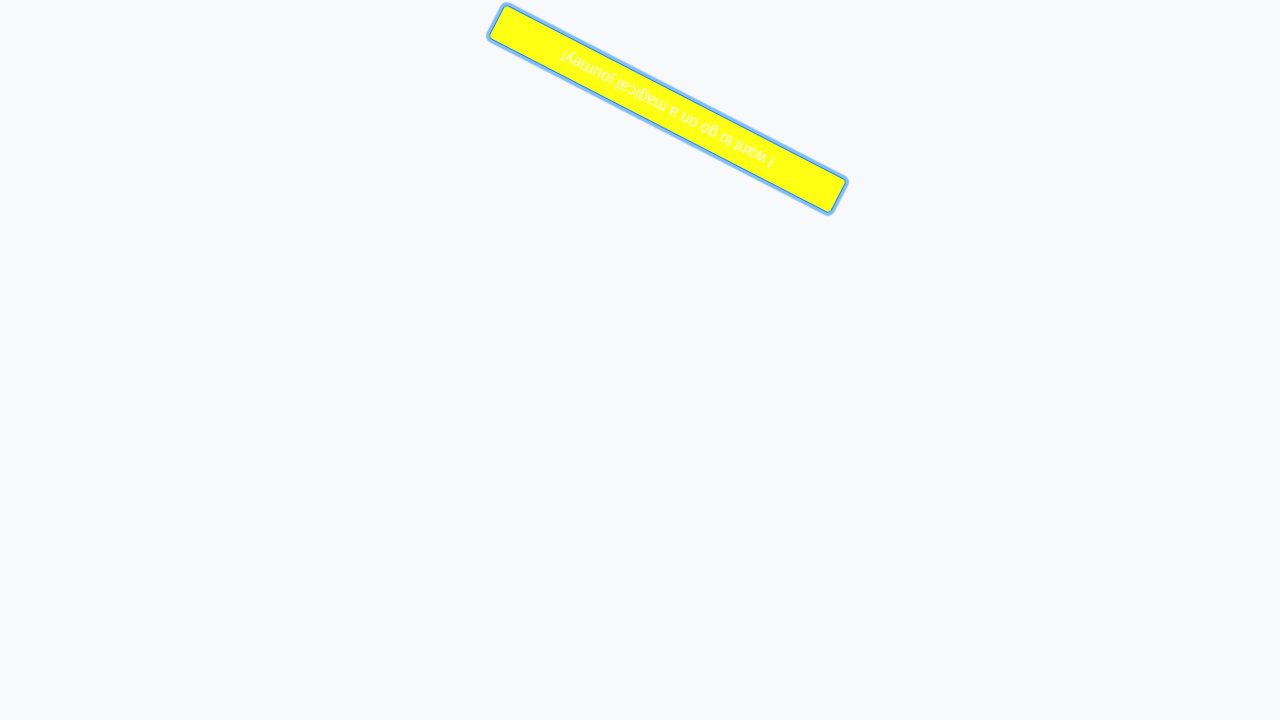

Retrieved input value for calculation: 666
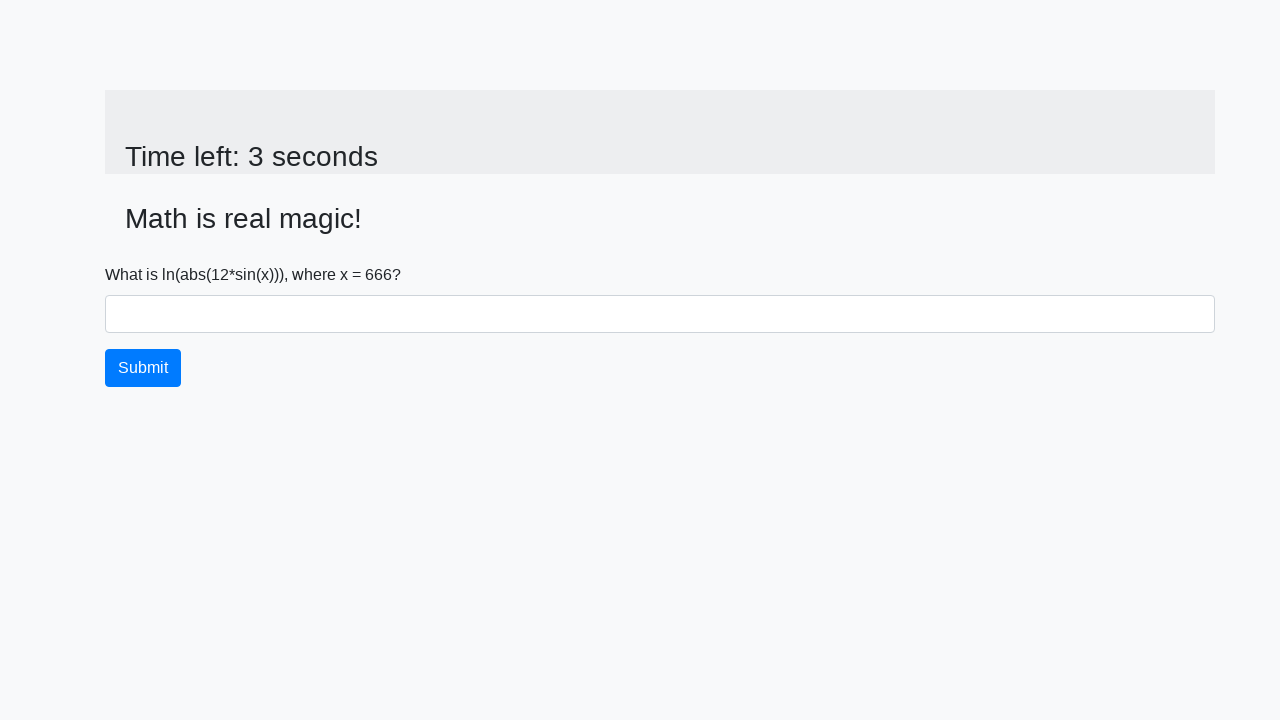

Calculated answer using formula: log(12*sin(666)) = -1.5525862828956698
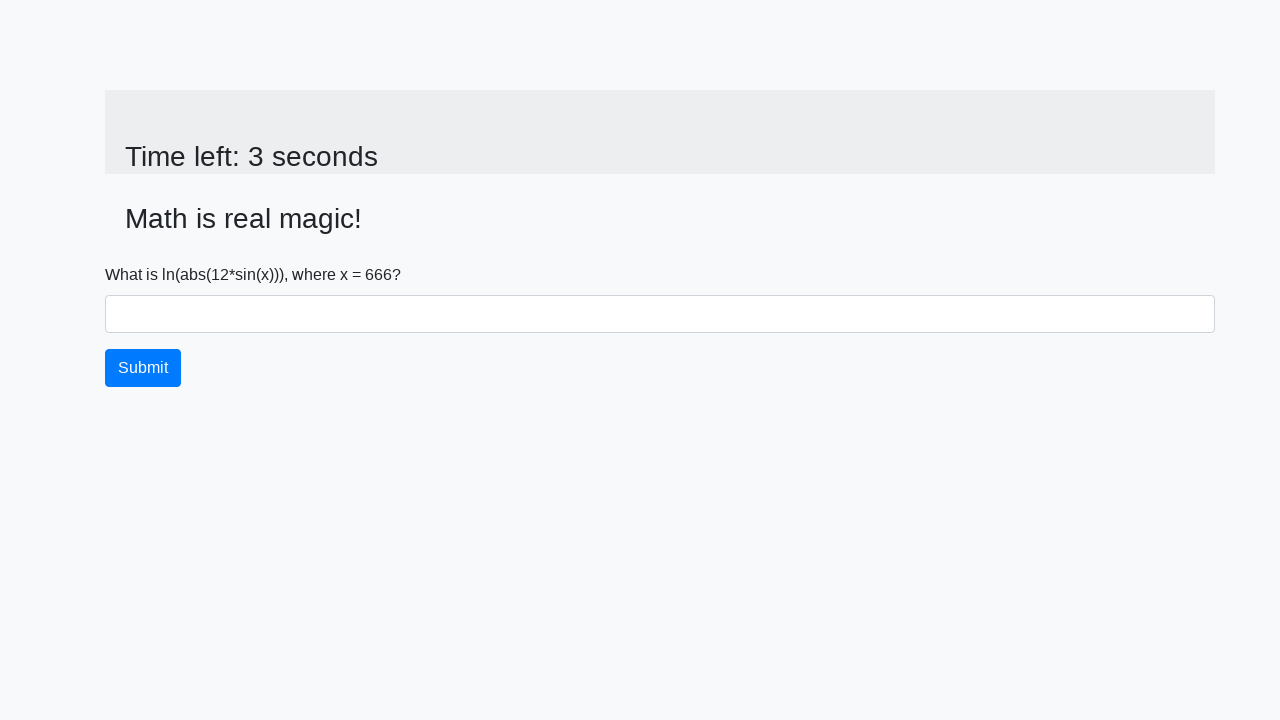

Filled answer field with calculated value: -1.5525862828956698 on #answer
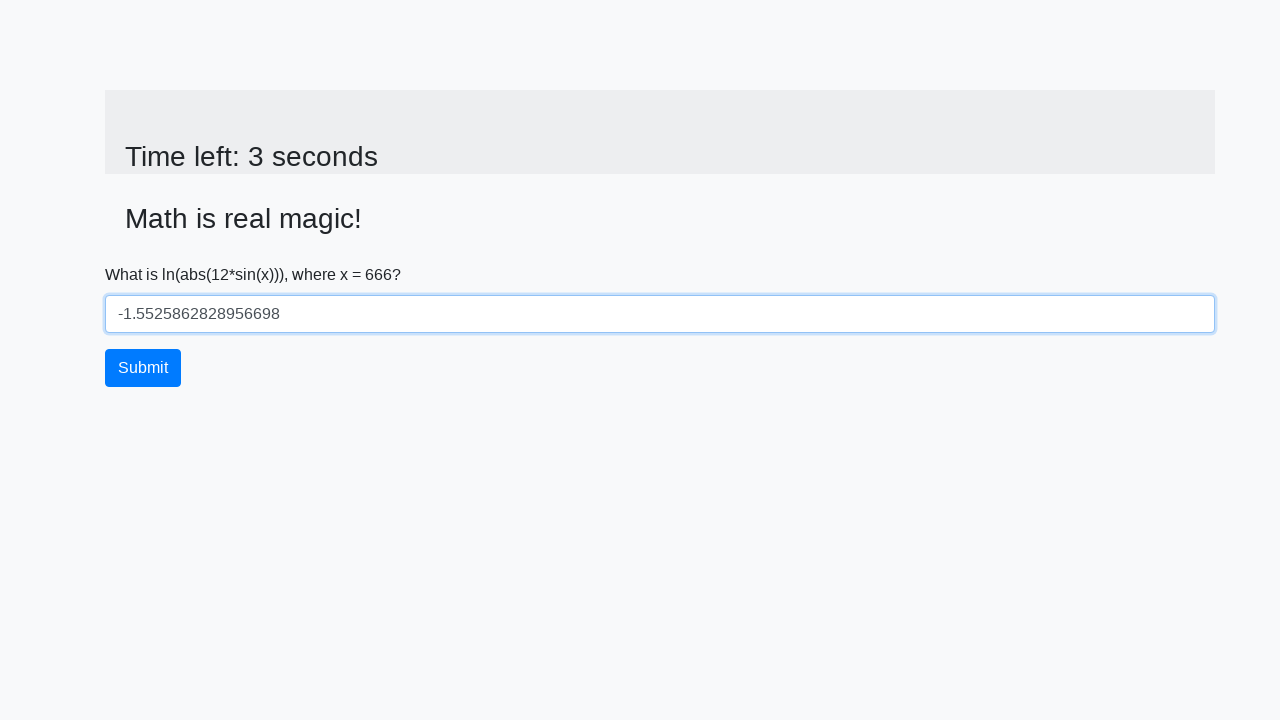

Clicked submit button to submit the mathematical answer at (143, 368) on button[type="submit"]
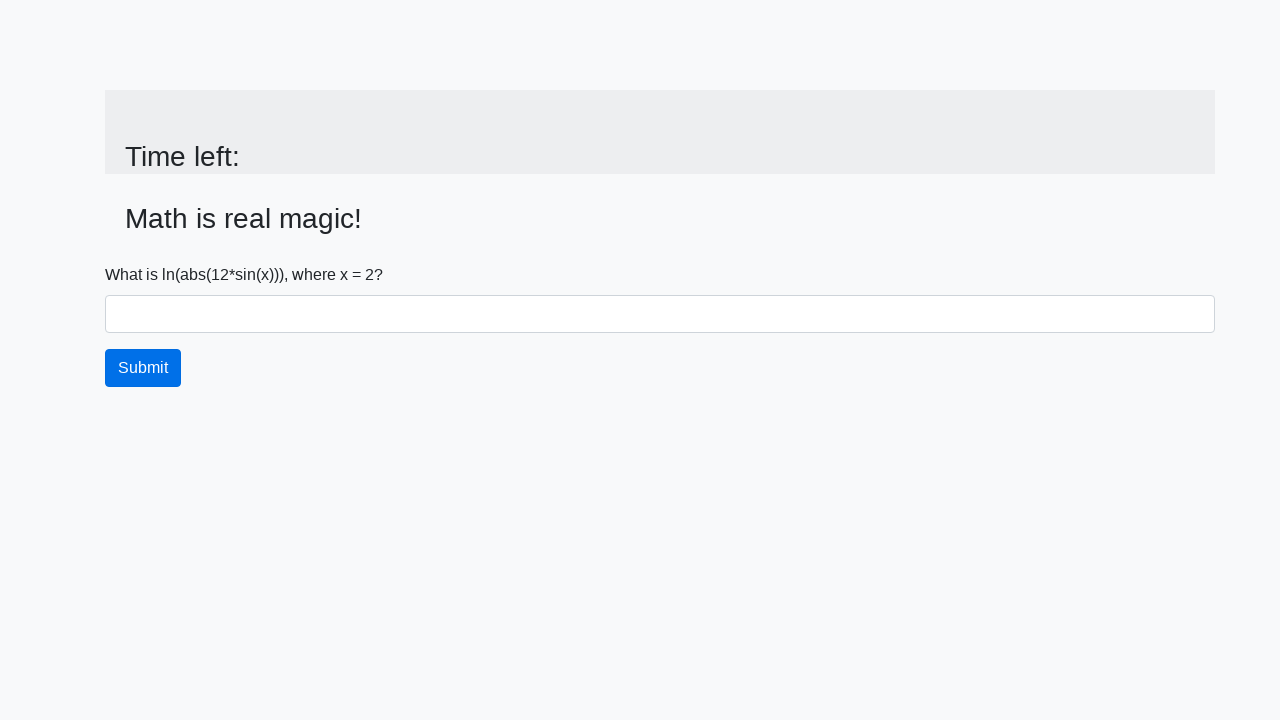

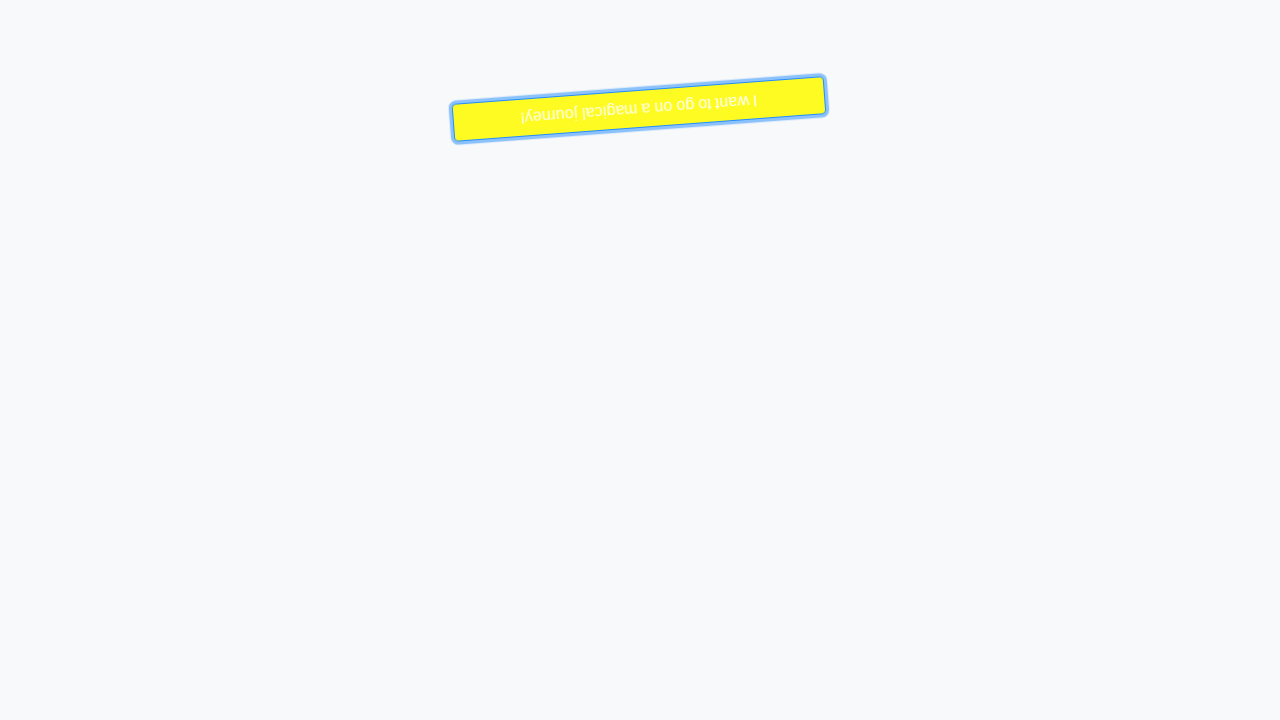